Automates a drone flight simulator web application by filling in simulation parameters (simulation speed, time, drone settings, etc.), running the simulation, and waiting for results to load.

Starting URL: https://dronesimulator.app.officejs.com/

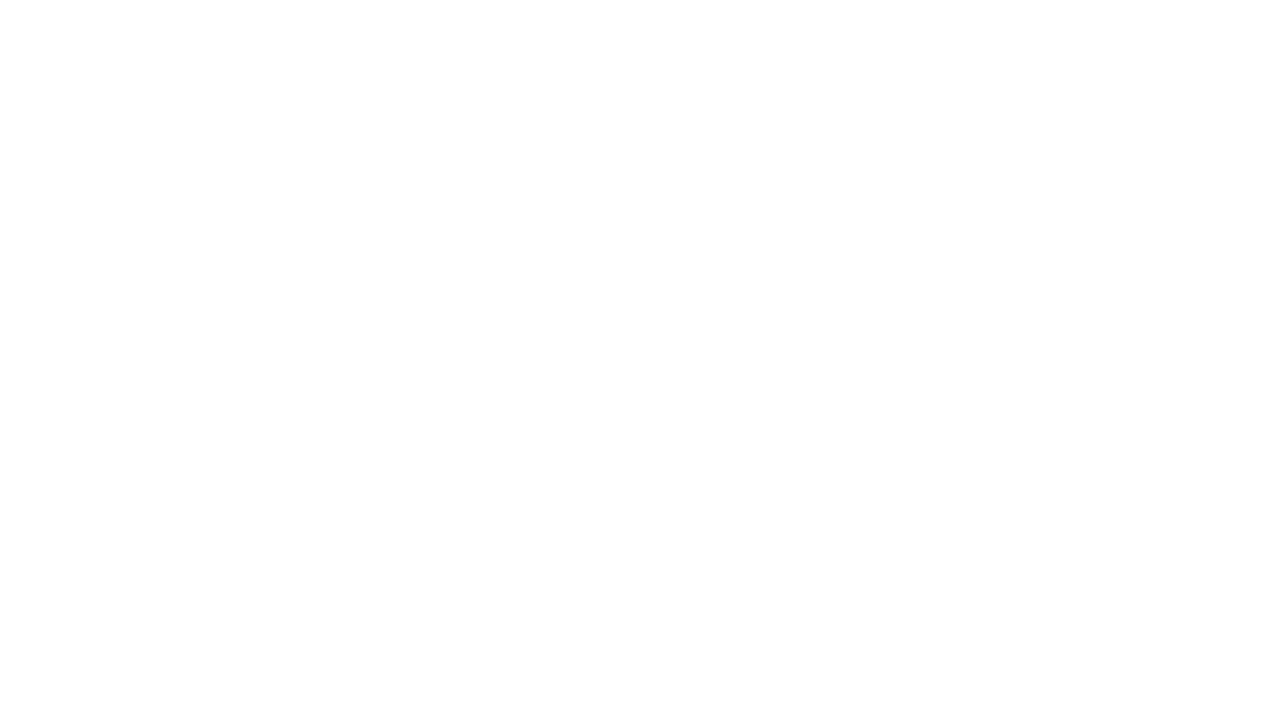

Waited for page to load (networkidle)
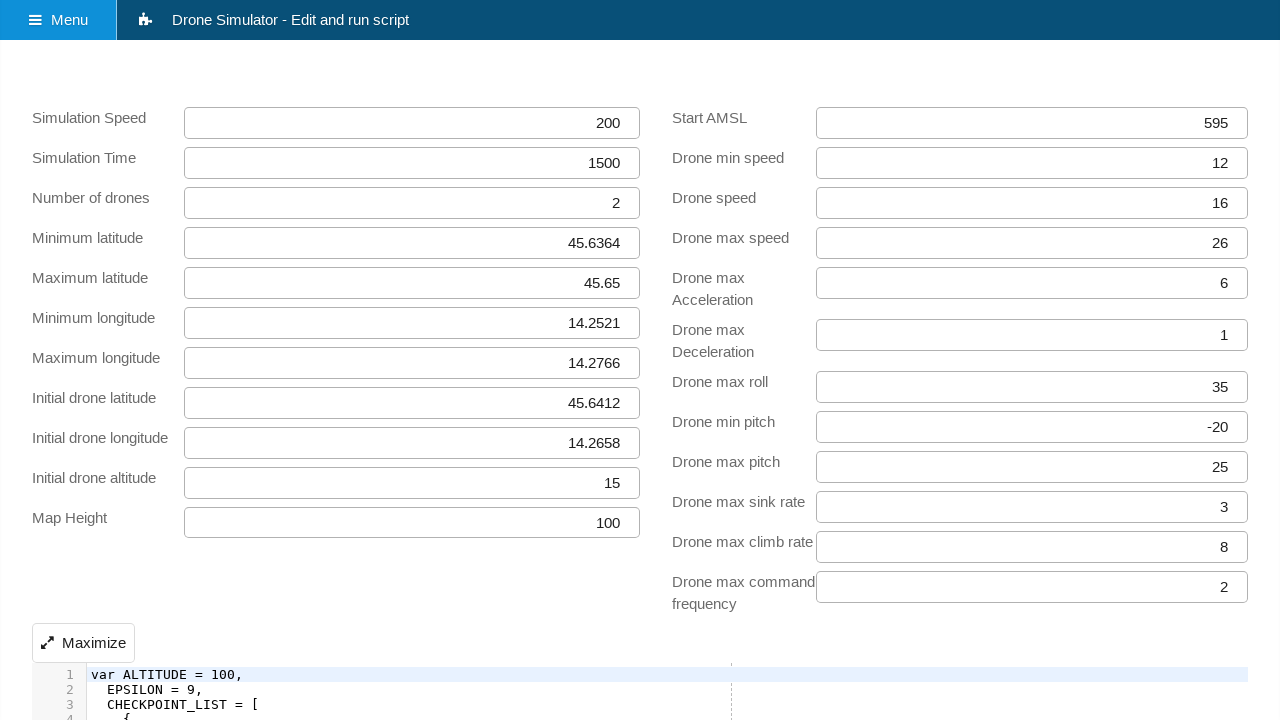

Waited for iframe to load (main form available)
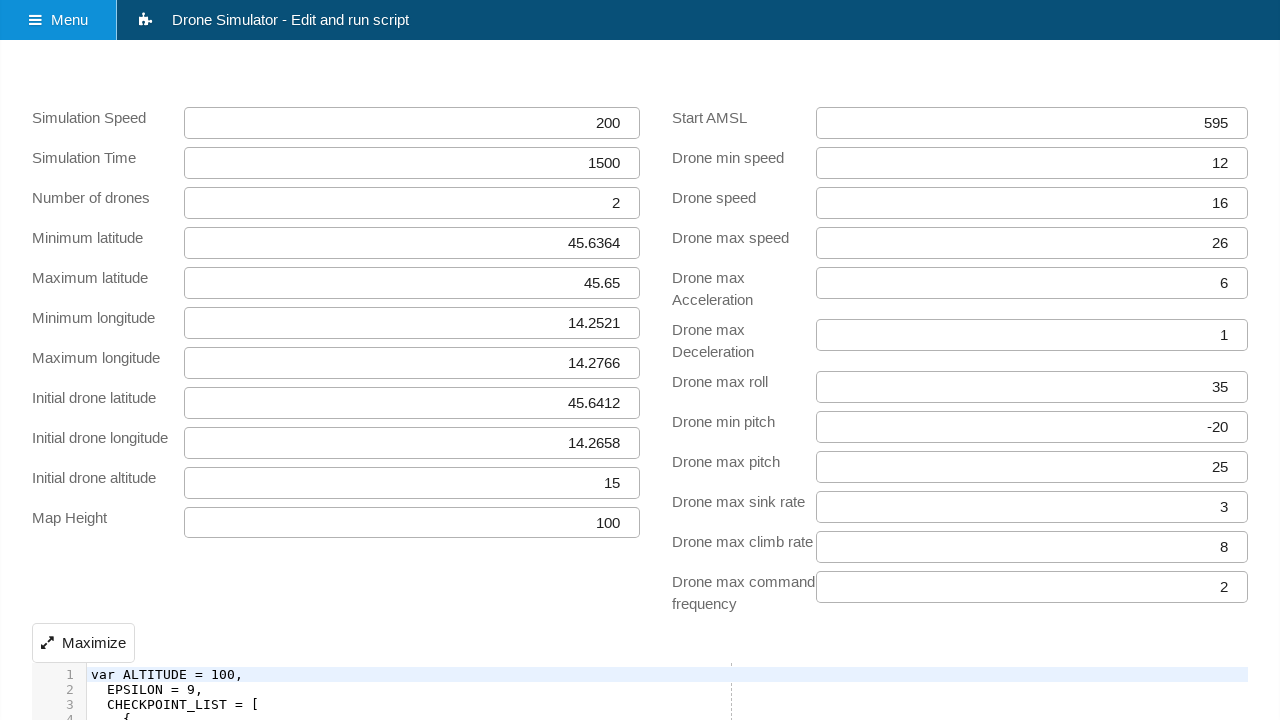

Filled simulation parameter 'simulation_speed' with value '90000' on #simulation_speed
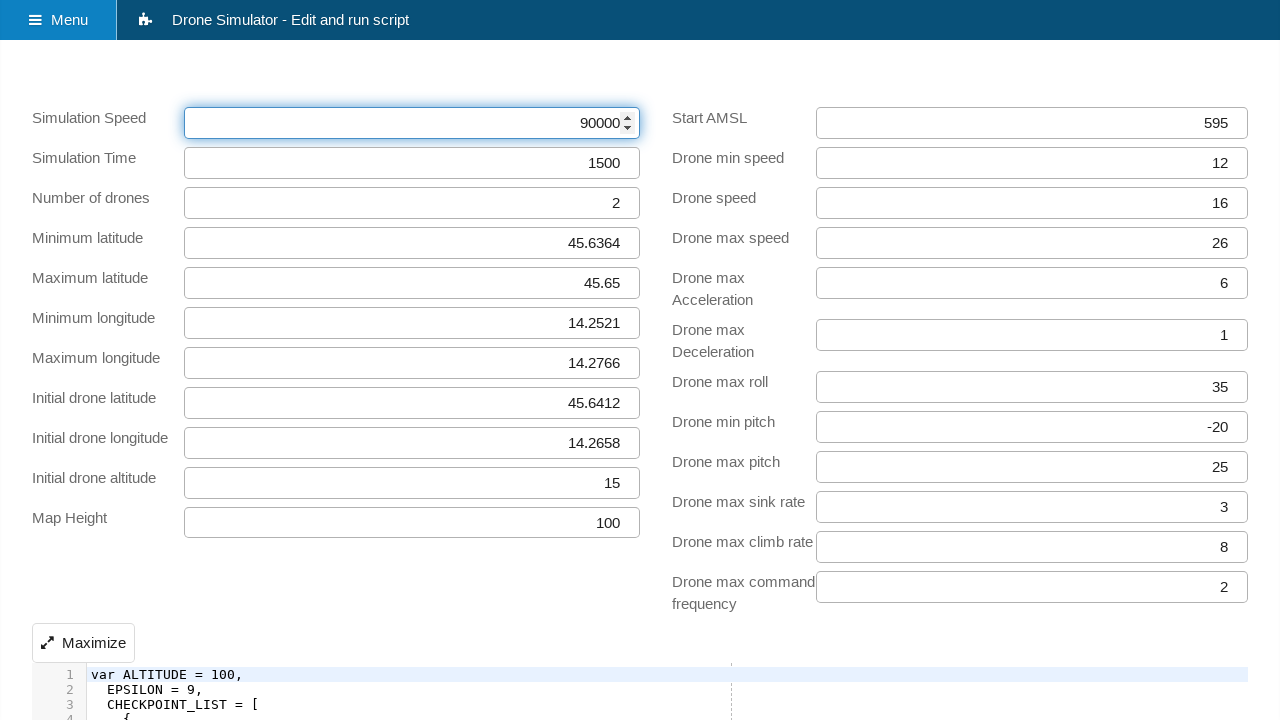

Filled simulation parameter 'simulation_time' with value '1500' on #simulation_time
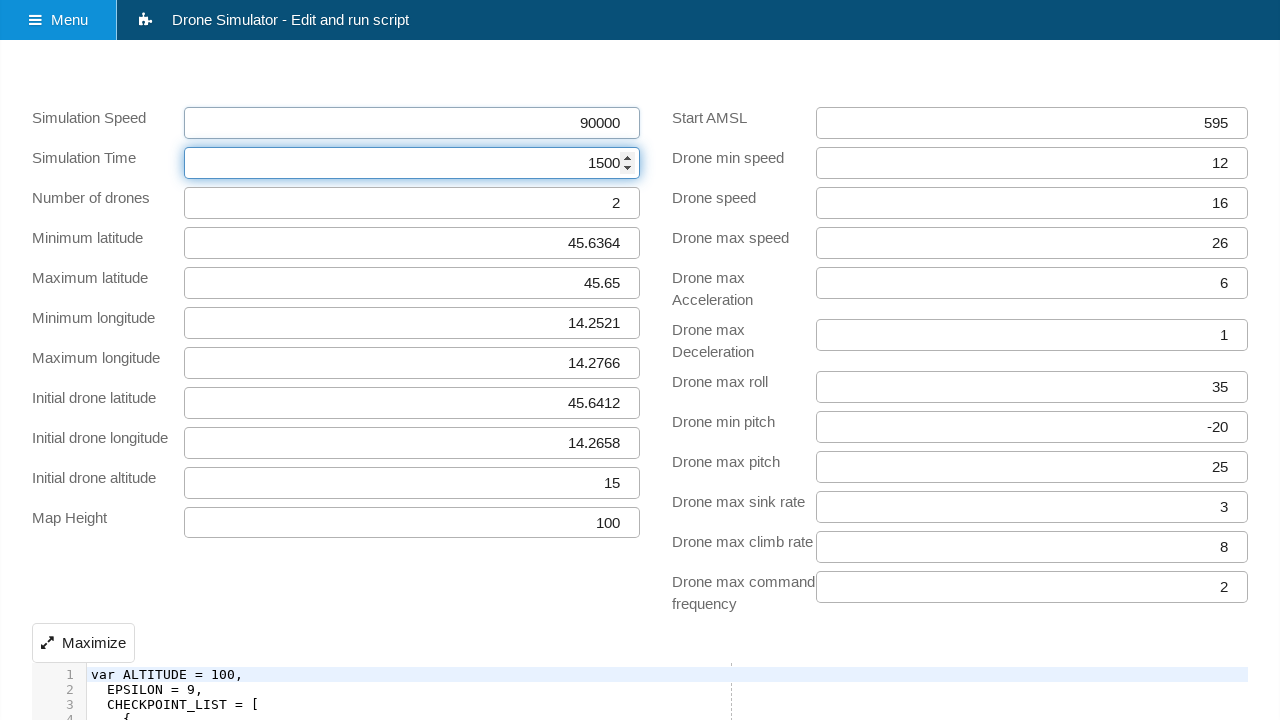

Filled simulation parameter 'number_of_drones' with value '1' on #number_of_drones
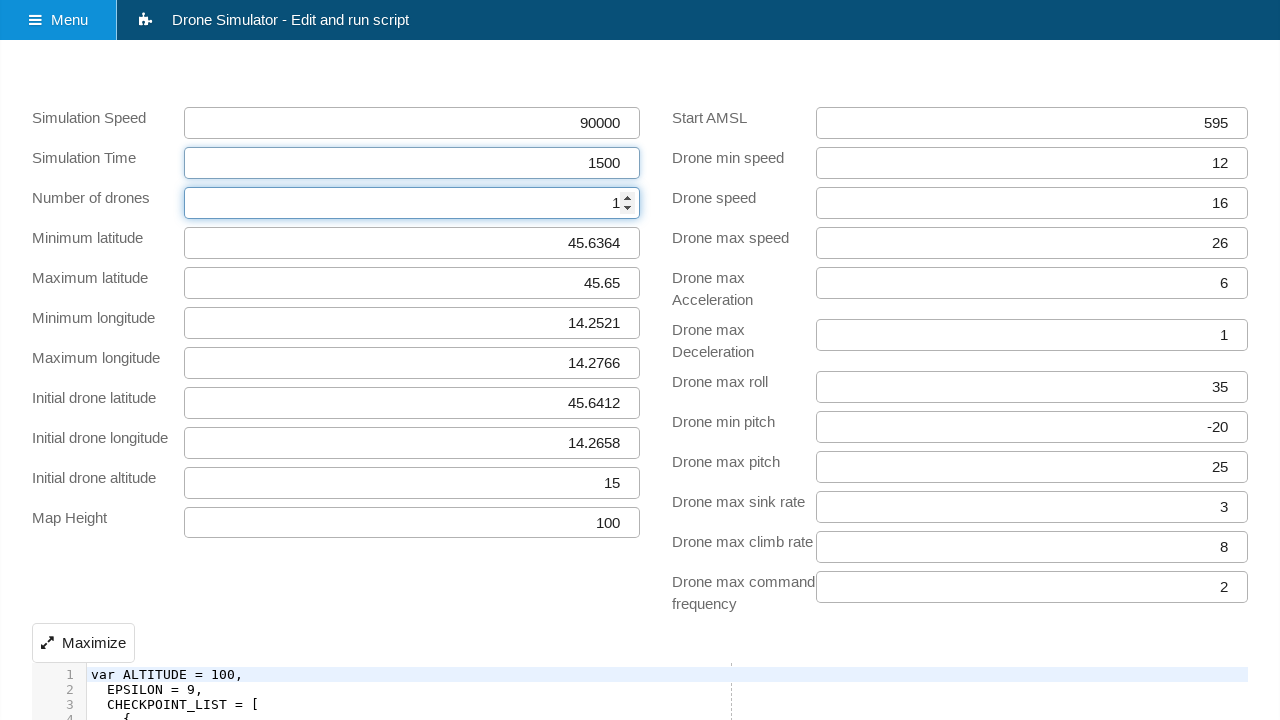

Filled simulation parameter 'drone_min_speed' with value '12' on #drone_min_speed
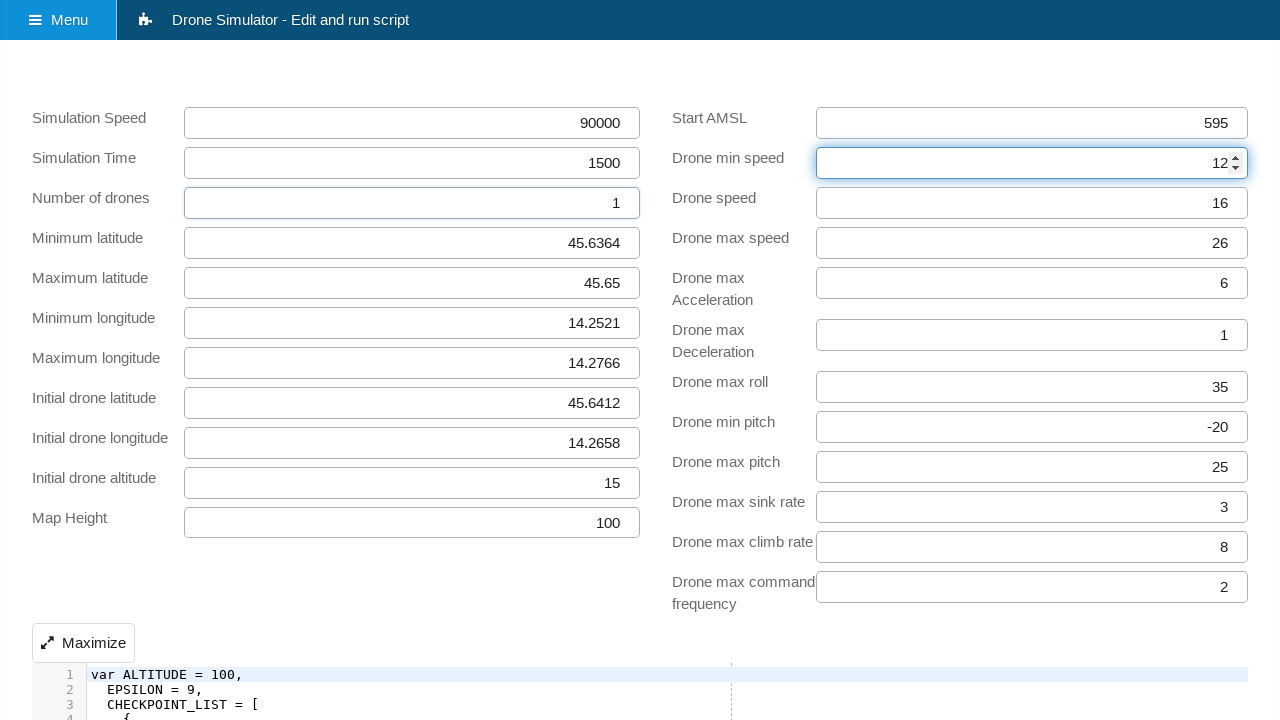

Filled simulation parameter 'drone_max_speed' with value '20' on #drone_max_speed
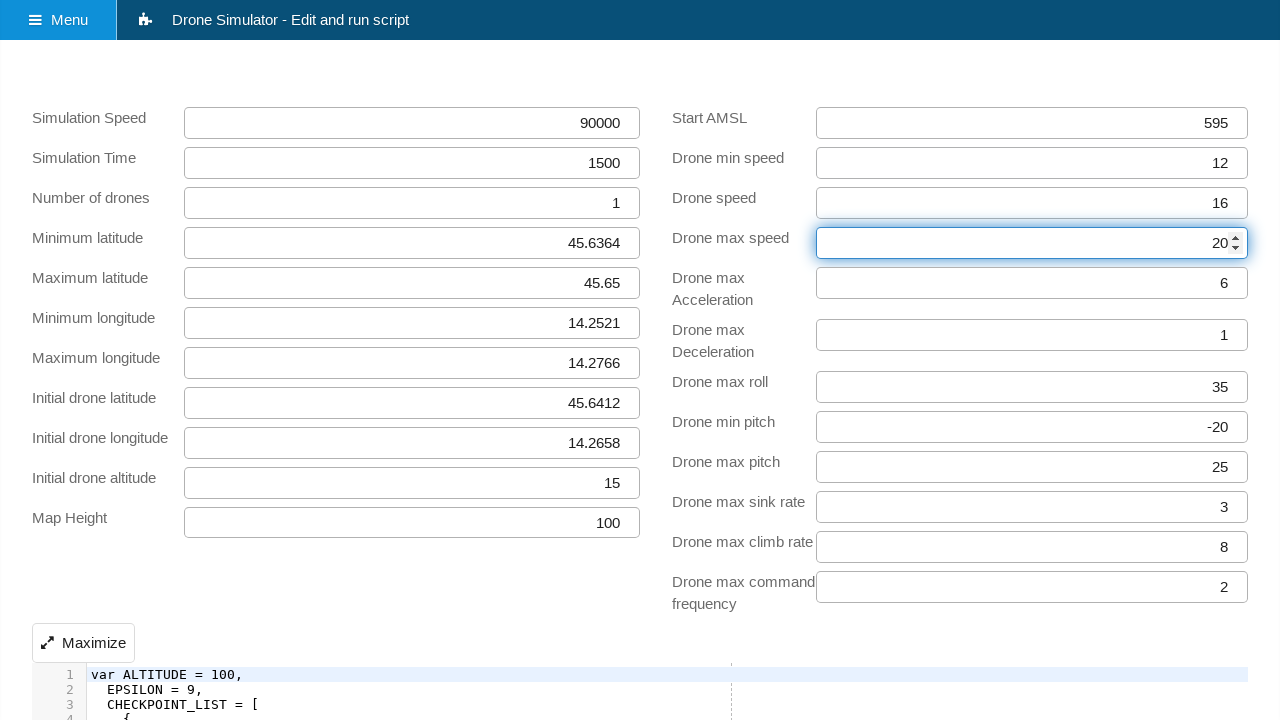

Filled simulation parameter 'drone_max_acceleration' with value '6' on #drone_max_acceleration
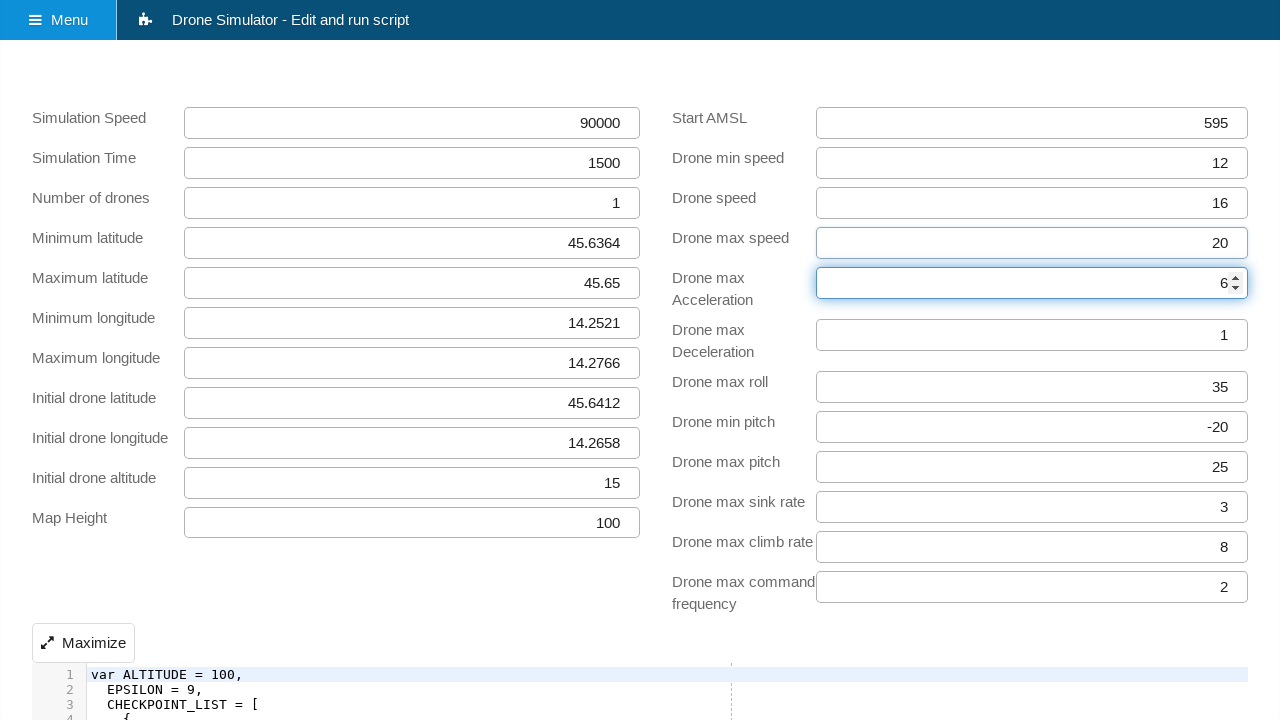

Filled simulation parameter 'drone_max_deceleration' with value '1' on #drone_max_deceleration
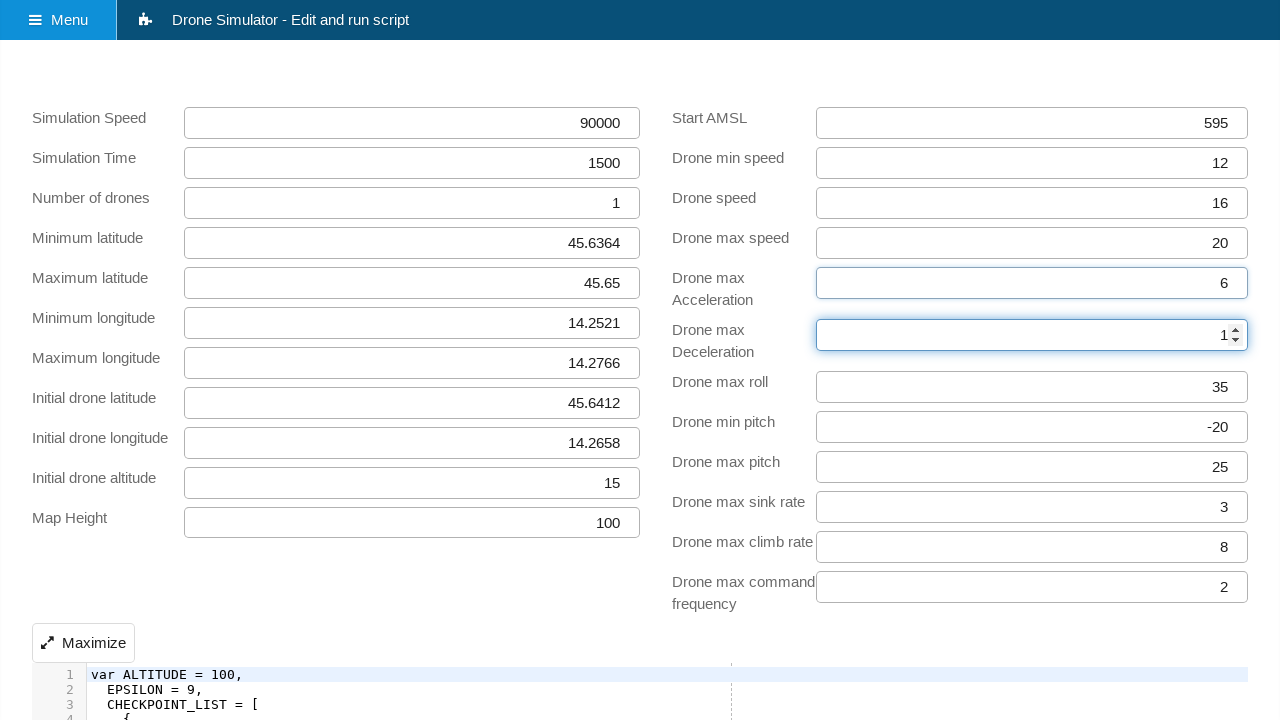

Filled simulation parameter 'start_AMSL' with value '594.792' on #start_AMSL
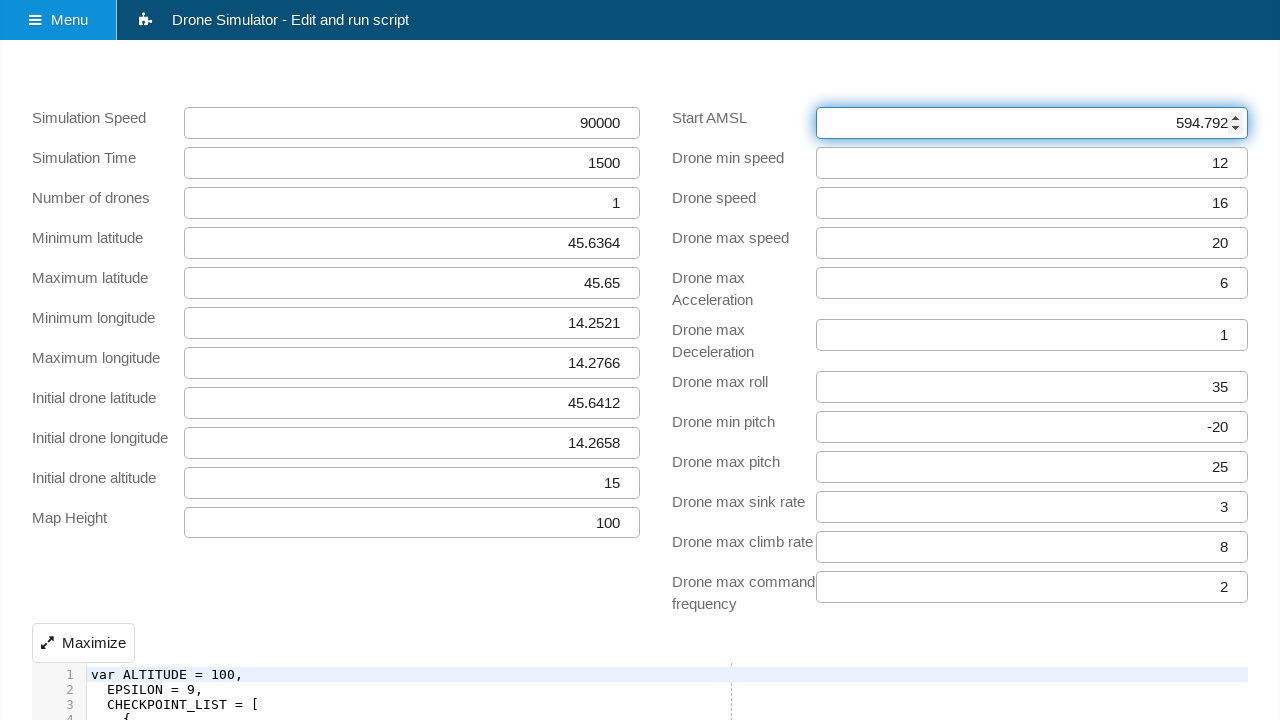

Filled simulation parameter 'init_pos_lat' with value '45.6403' on #init_pos_lat
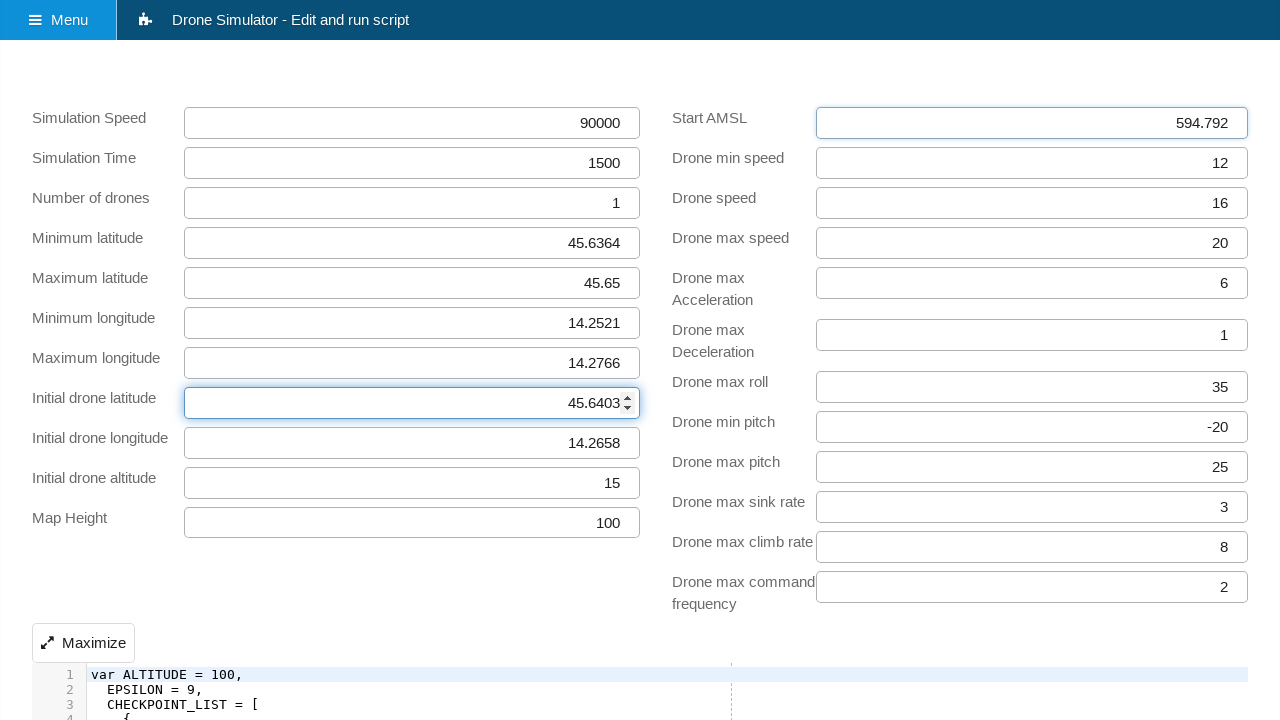

Filled simulation parameter 'init_pos_lon' with value '14.2648' on #init_pos_lon
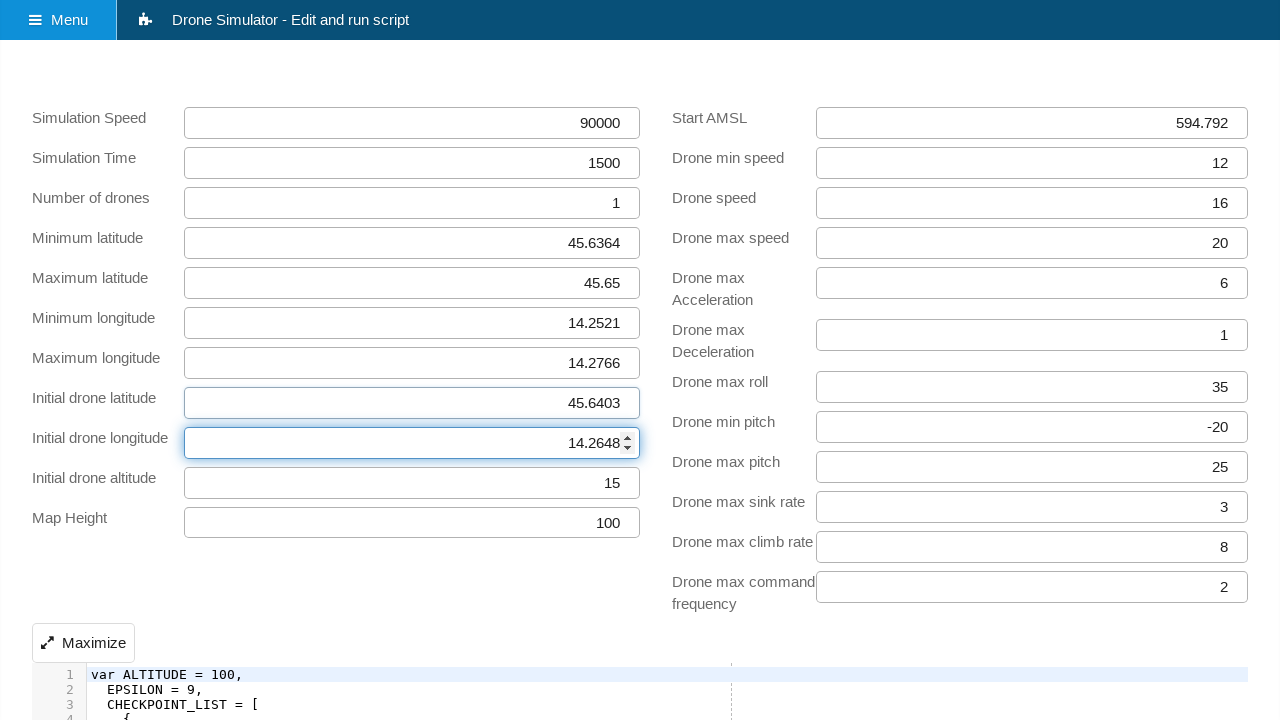

Filled simulation parameter 'drone_max_sink_rate' with value '3' on #drone_max_sink_rate
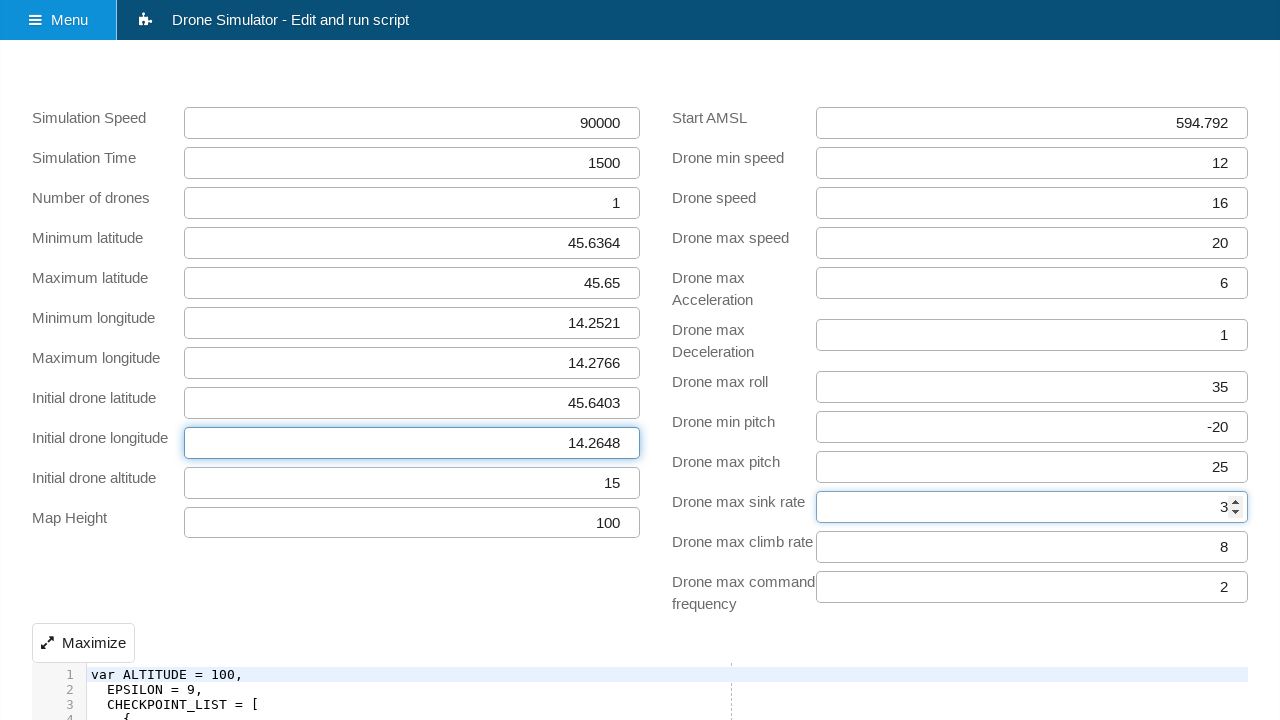

Filled simulation parameter 'drone_max_climb_rate' with value '8' on #drone_max_climb_rate
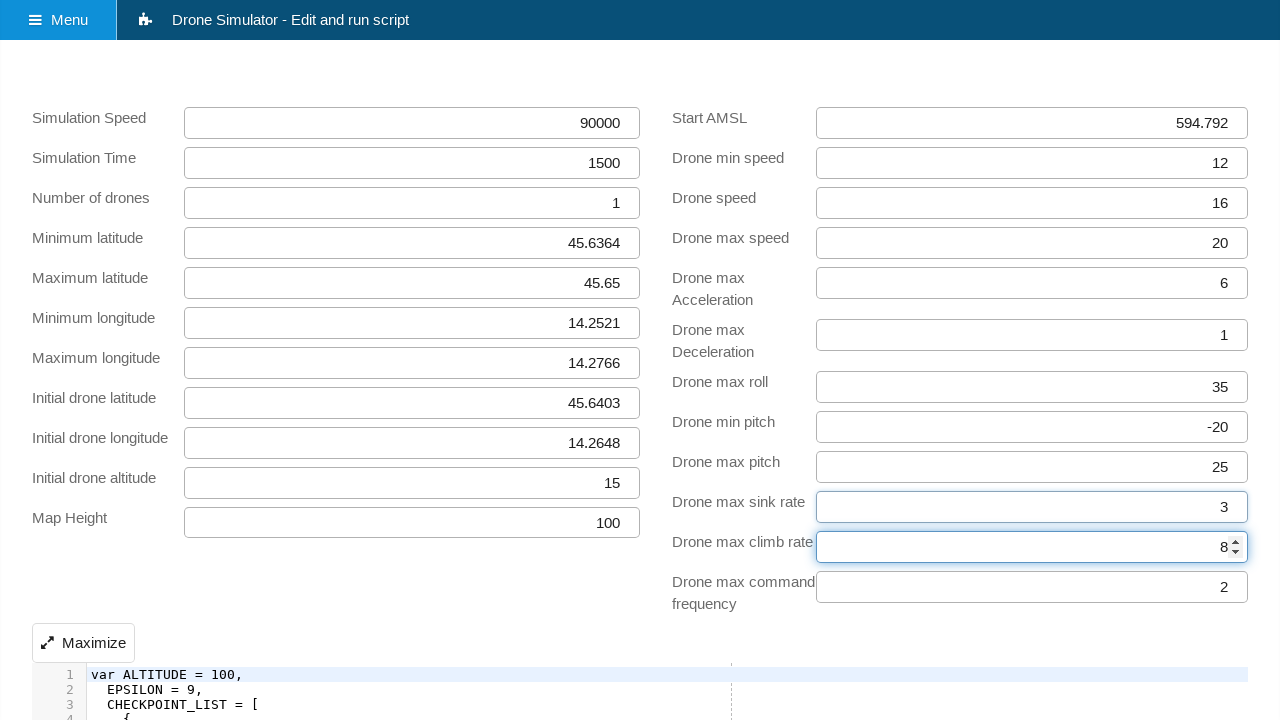

Filled drone_speed field with value '15' on #drone_speed
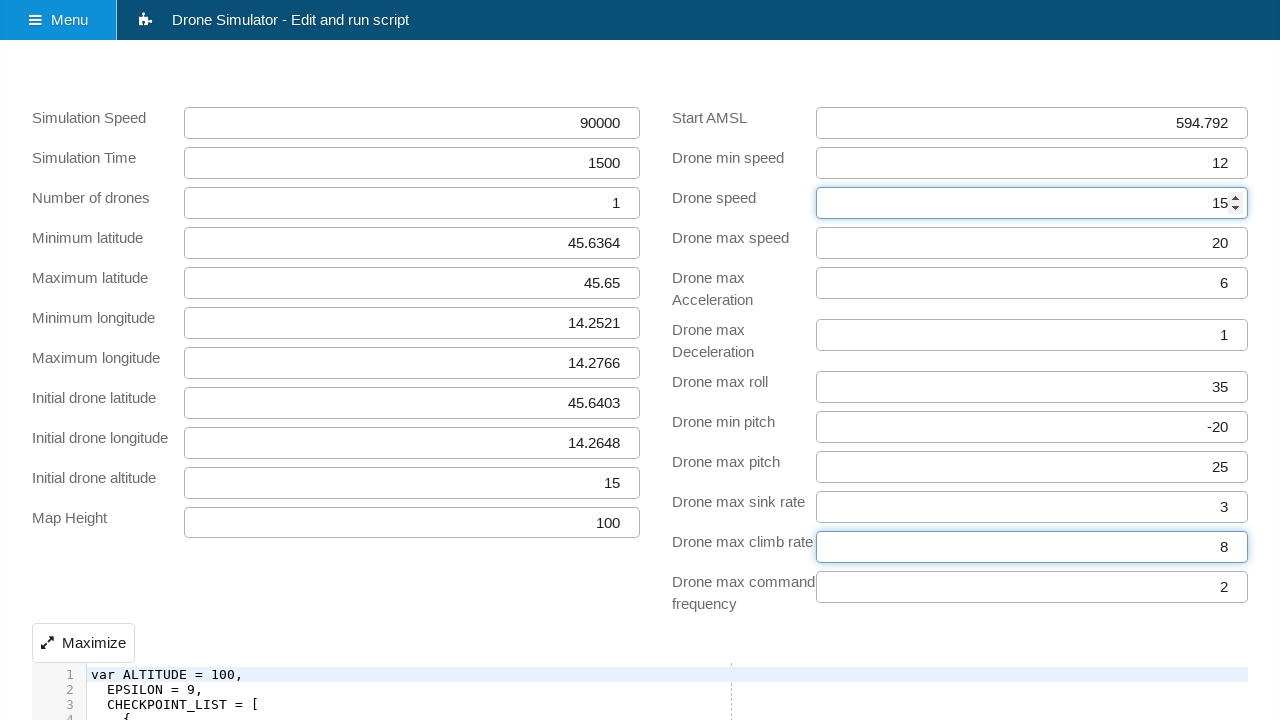

Filled drone_min_speed field with value '8' on #drone_min_speed
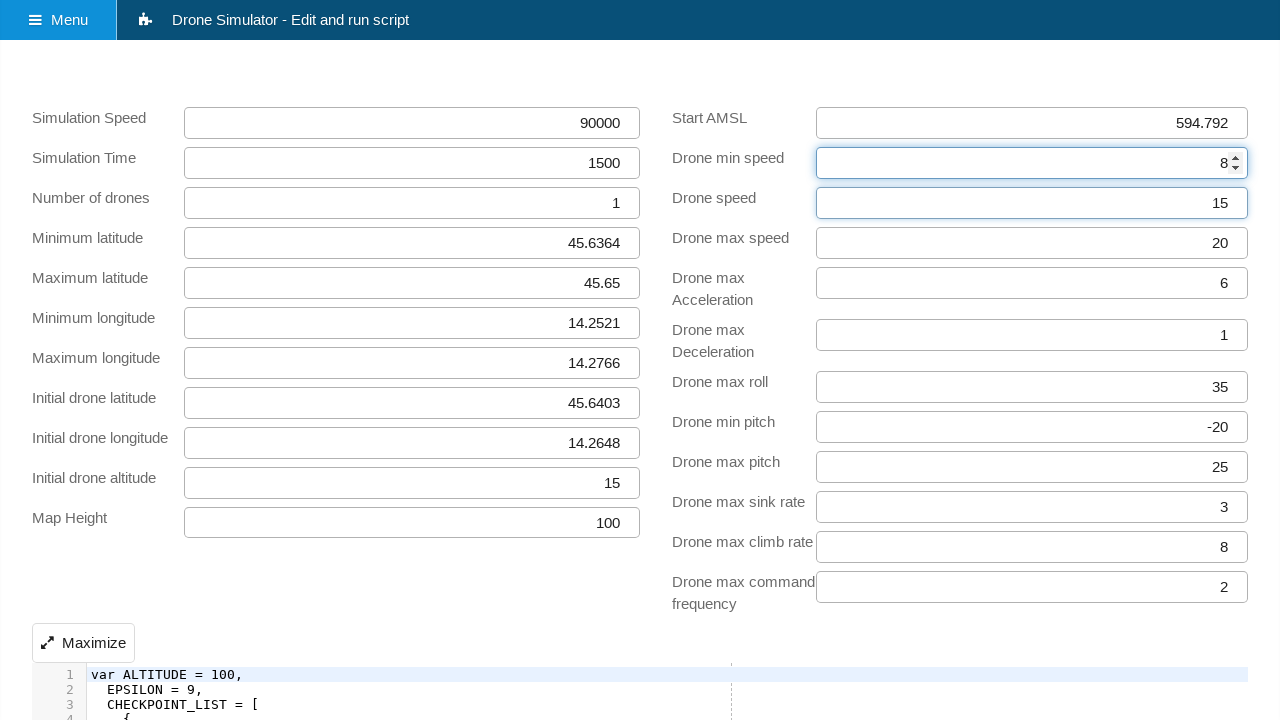

Clicked run button to start drone simulation at (91, 641) on input[type="submit"][name="action_run"]
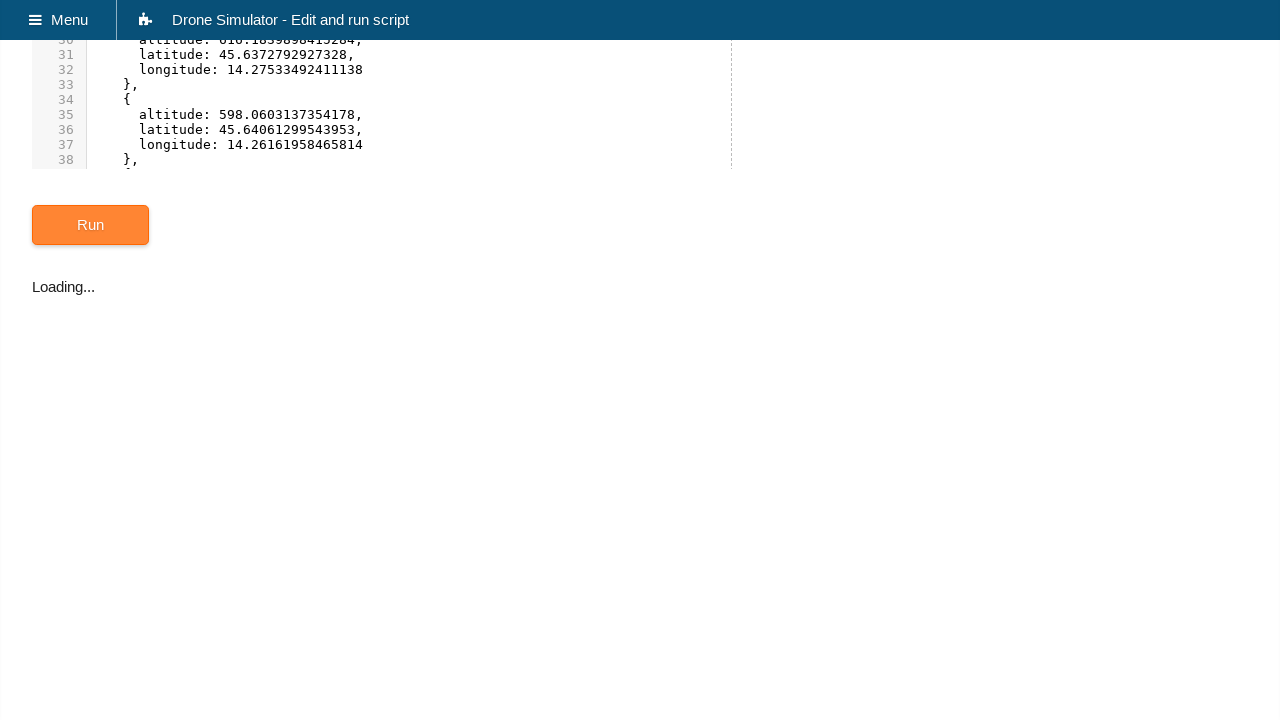

Simulation completed - download link appeared
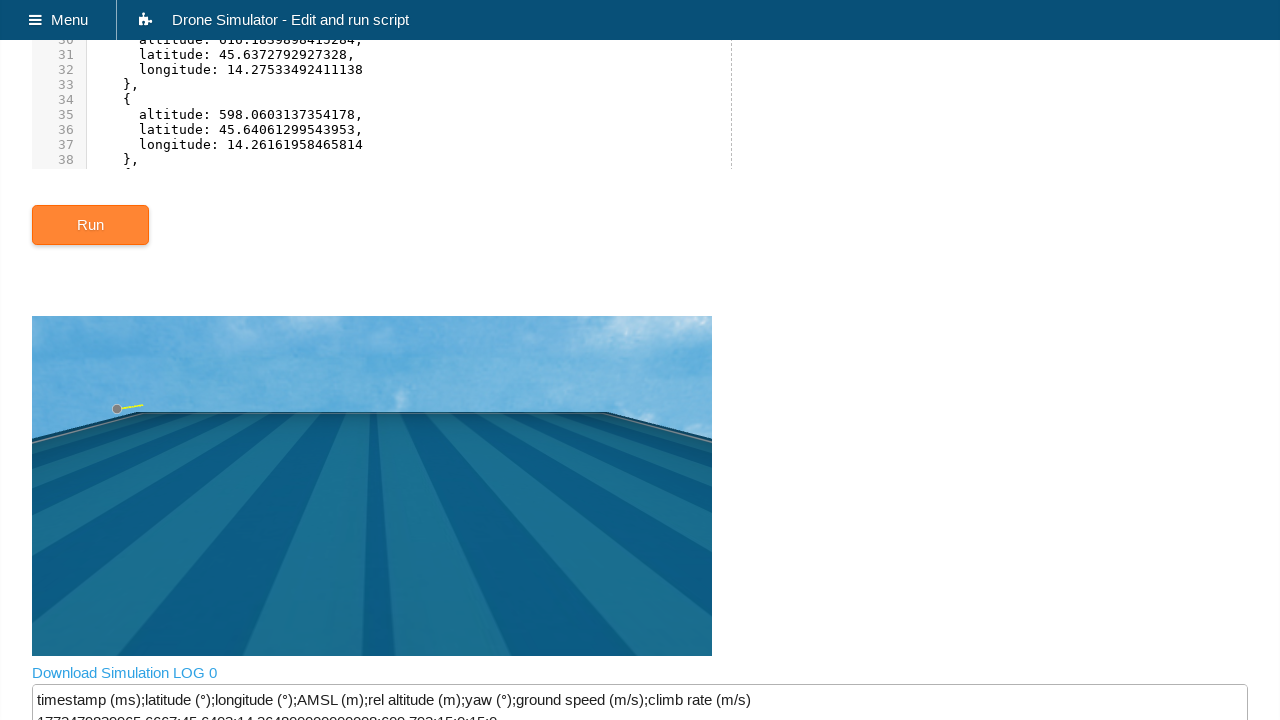

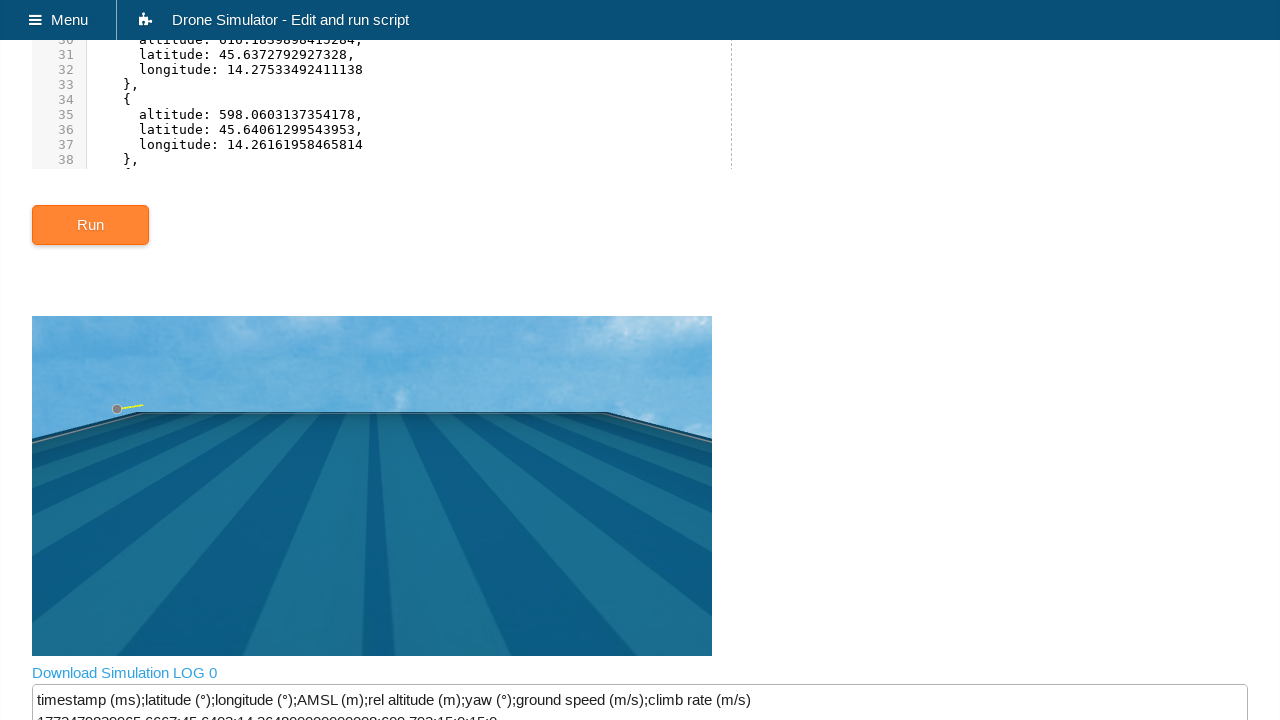